Tests HTML select dropdown functionality on W3Schools demo page by switching to an iframe, verifying the default selected value is "Volvo", changing the selection to "Audi", and verifying the new selection.

Starting URL: http://www.w3schools.com/tags/tryit.asp?filename=tryhtml_select

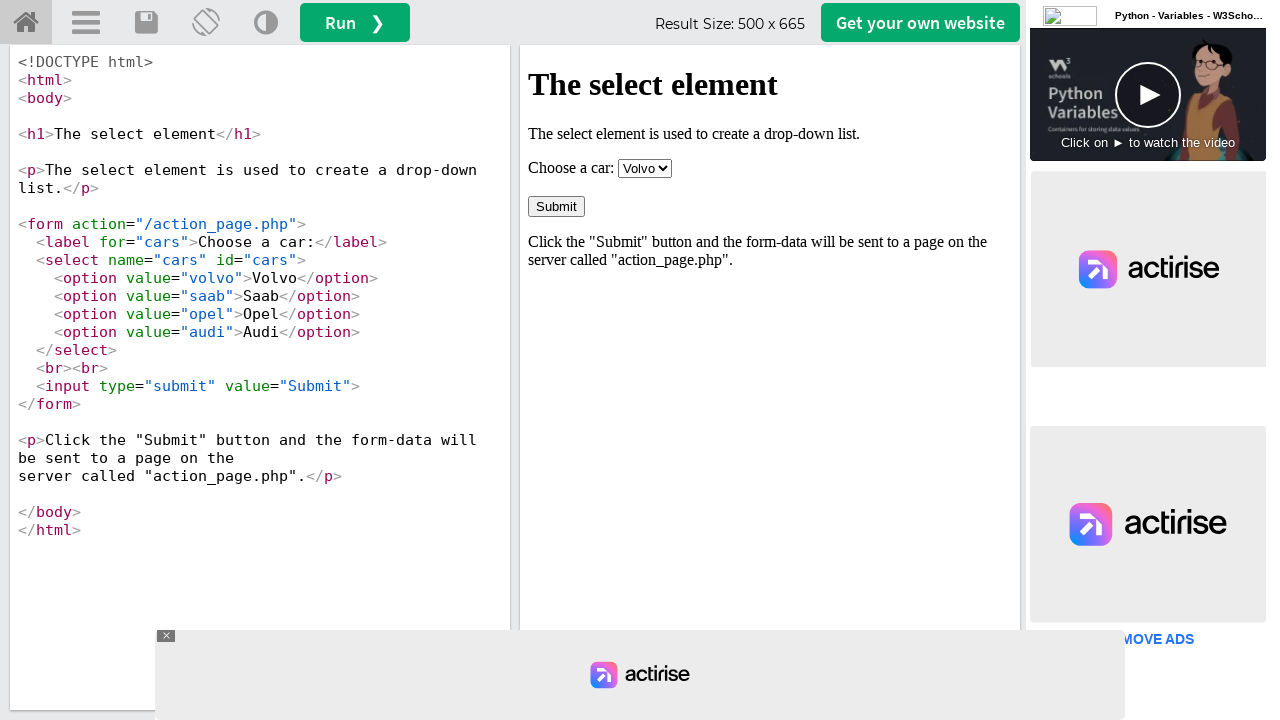

Located iframe with id 'iframeResult'
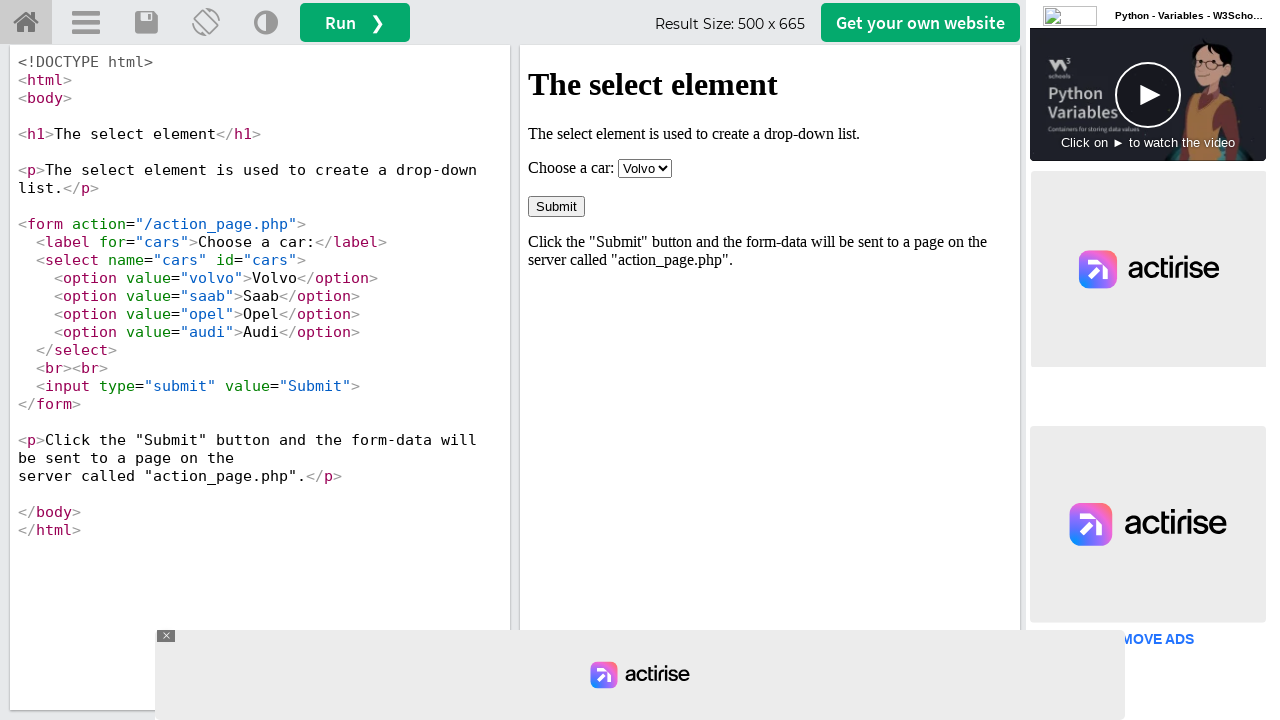

Located select element within iframe
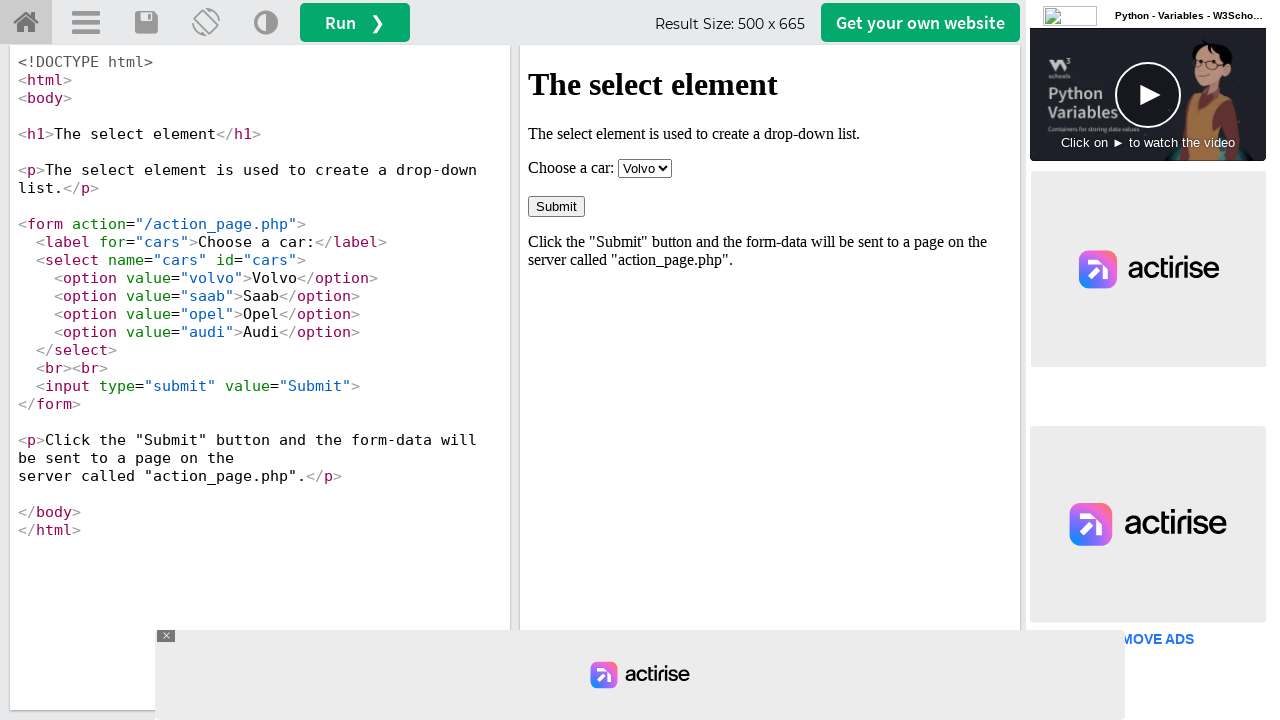

Select element is now visible and ready
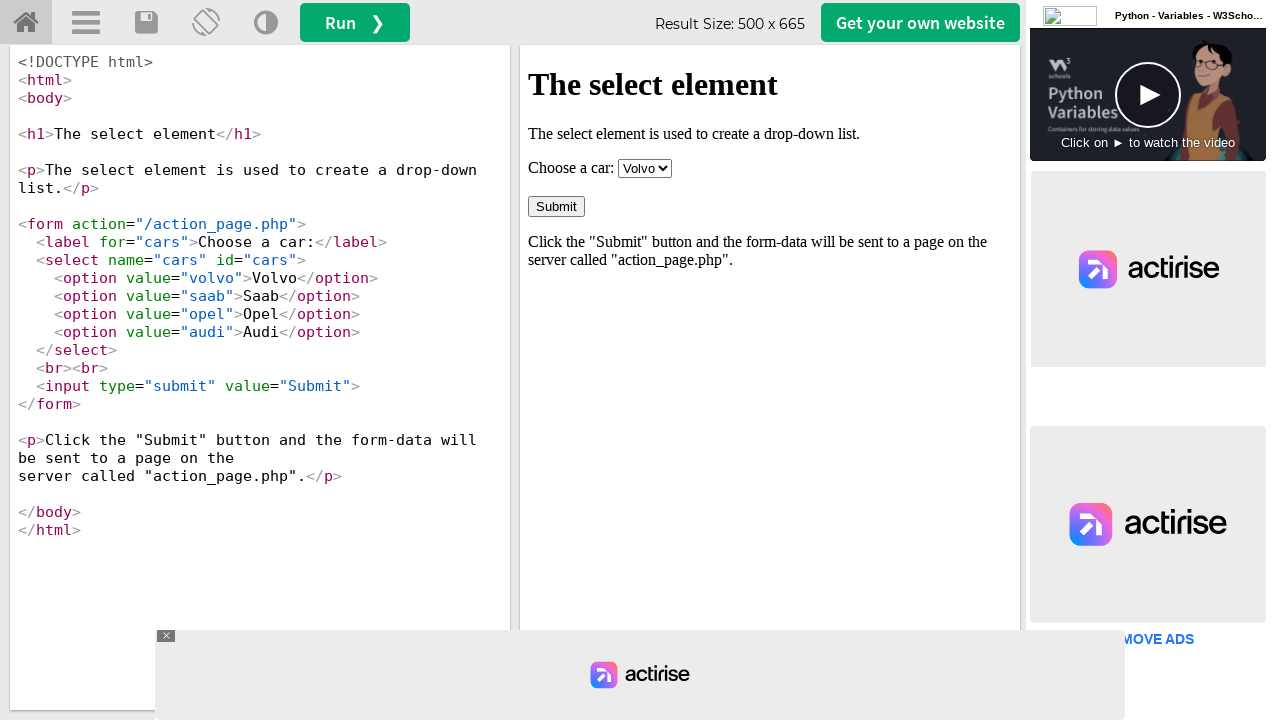

Verified default selected value is 'Volvo'
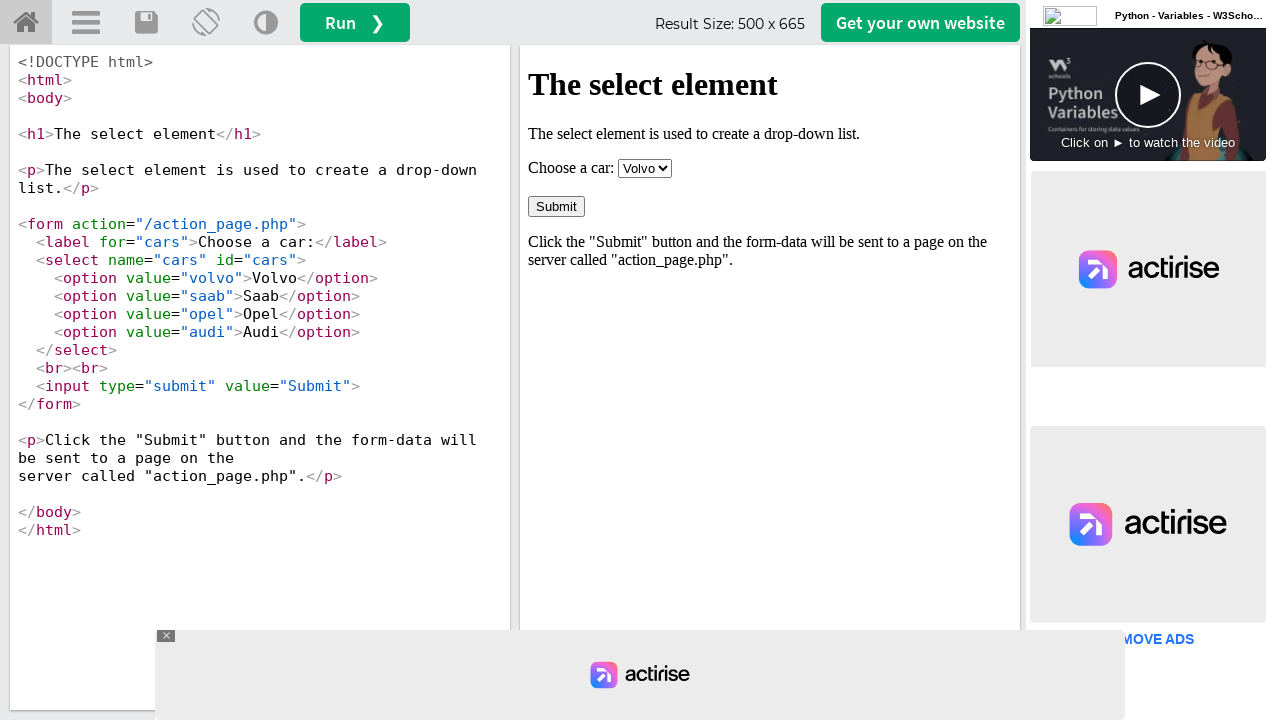

Changed select dropdown selection to 'Audi' on iframe#iframeResult >> internal:control=enter-frame >> select
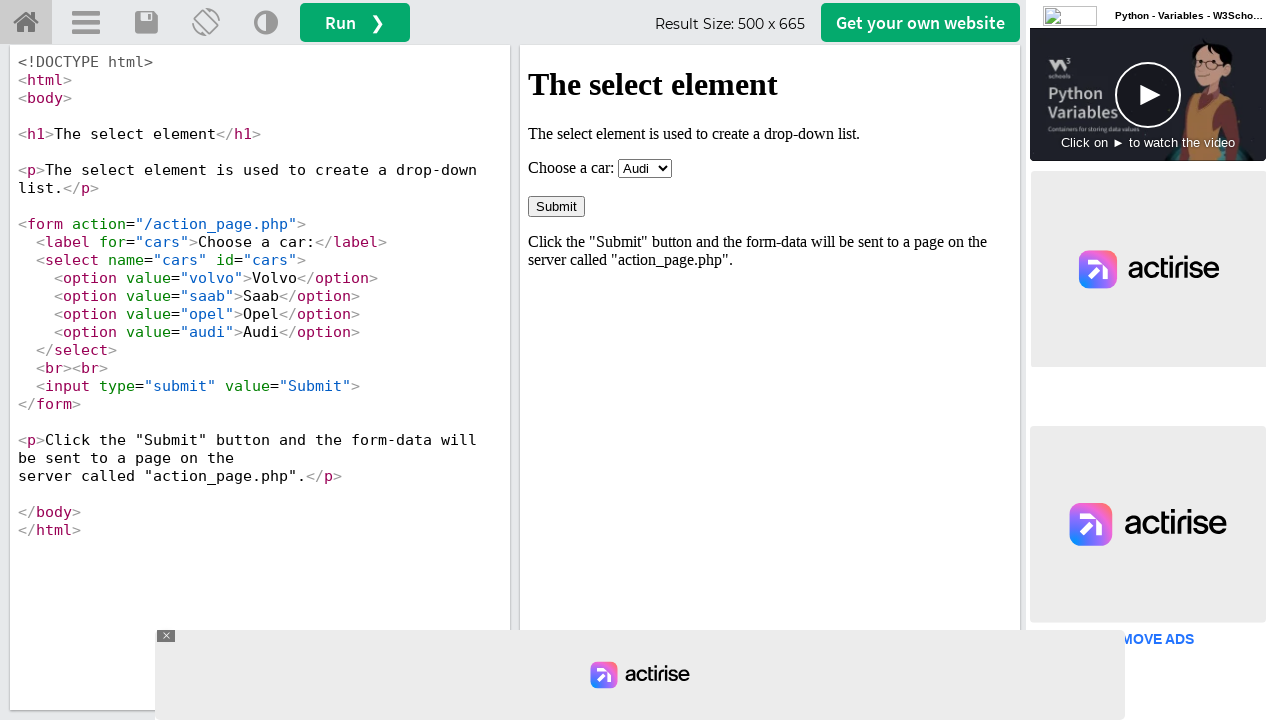

Verified new selected value is 'Audi'
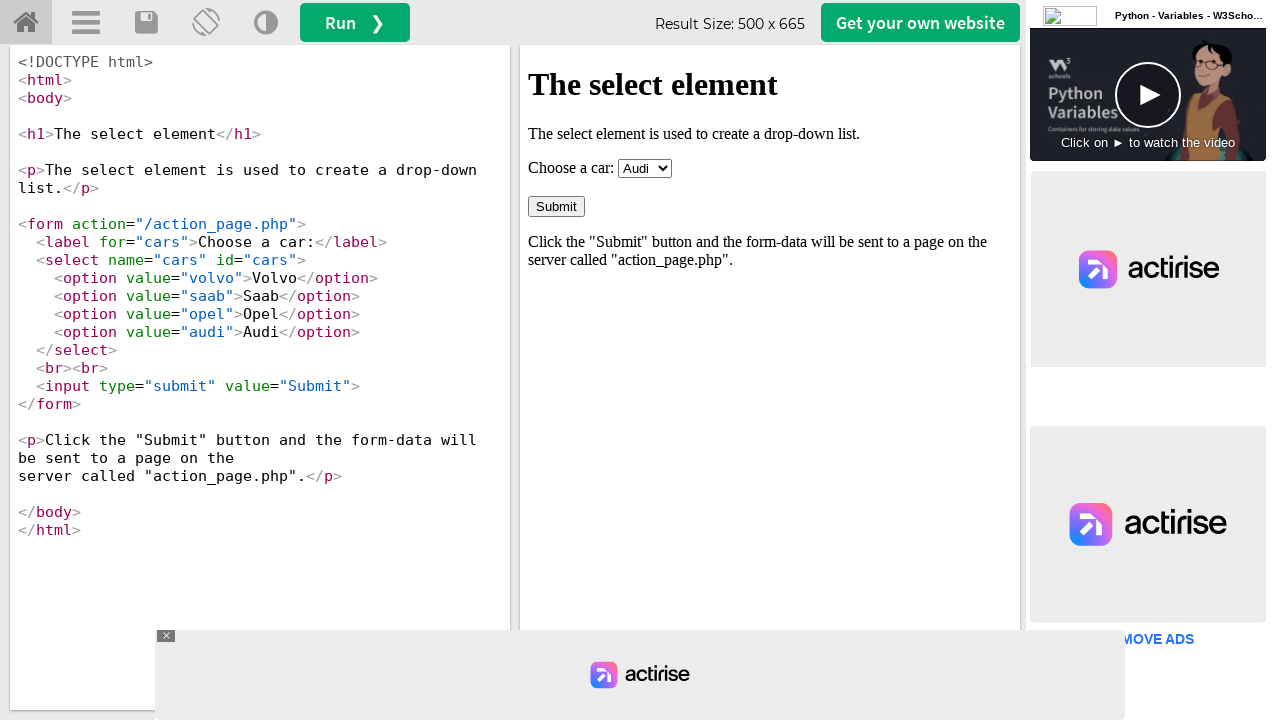

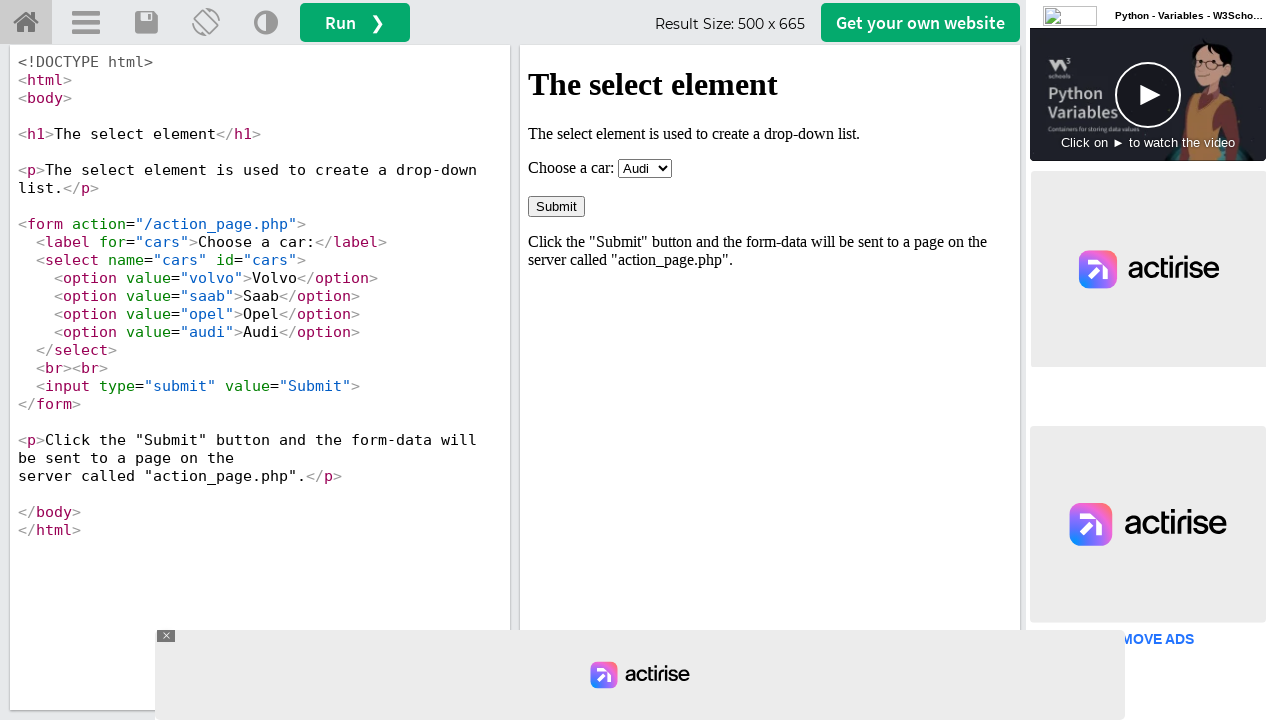